Tests dynamic loading by clicking start button and waiting for "Hello World!" text to appear

Starting URL: https://automationfc.github.io/dynamic-loading/

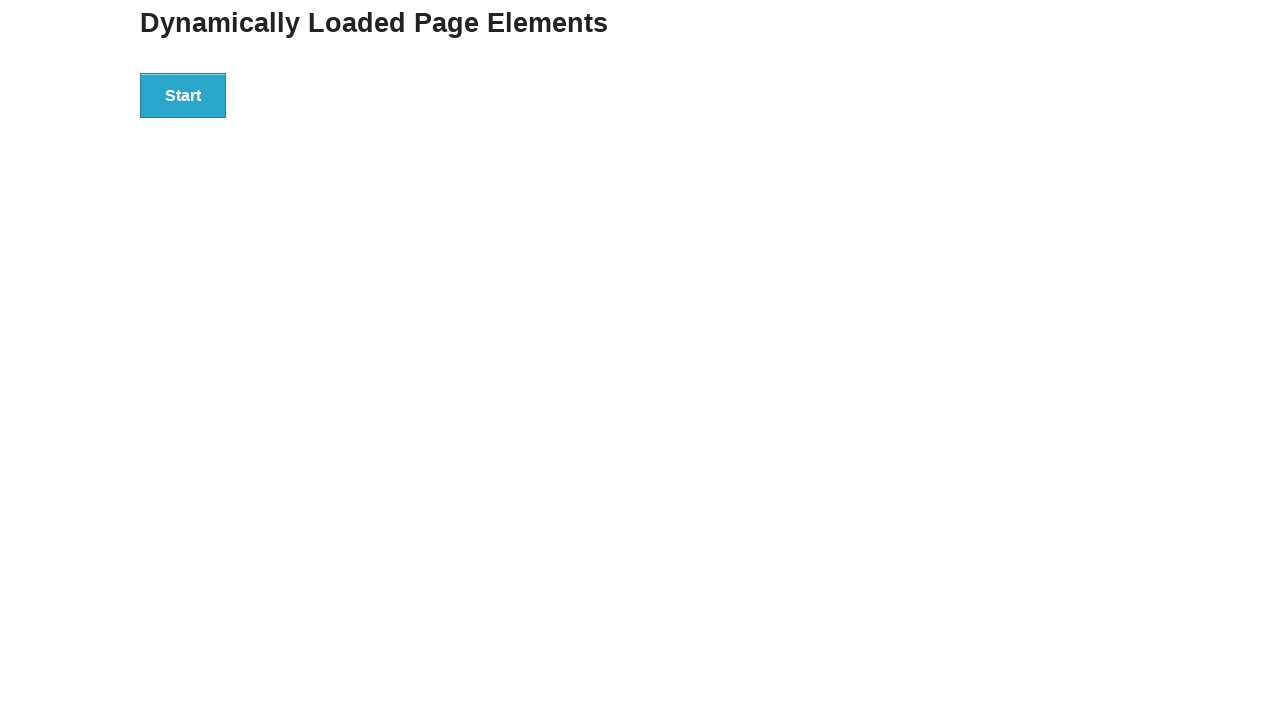

Clicked start button to trigger dynamic loading at (183, 95) on div#start>button
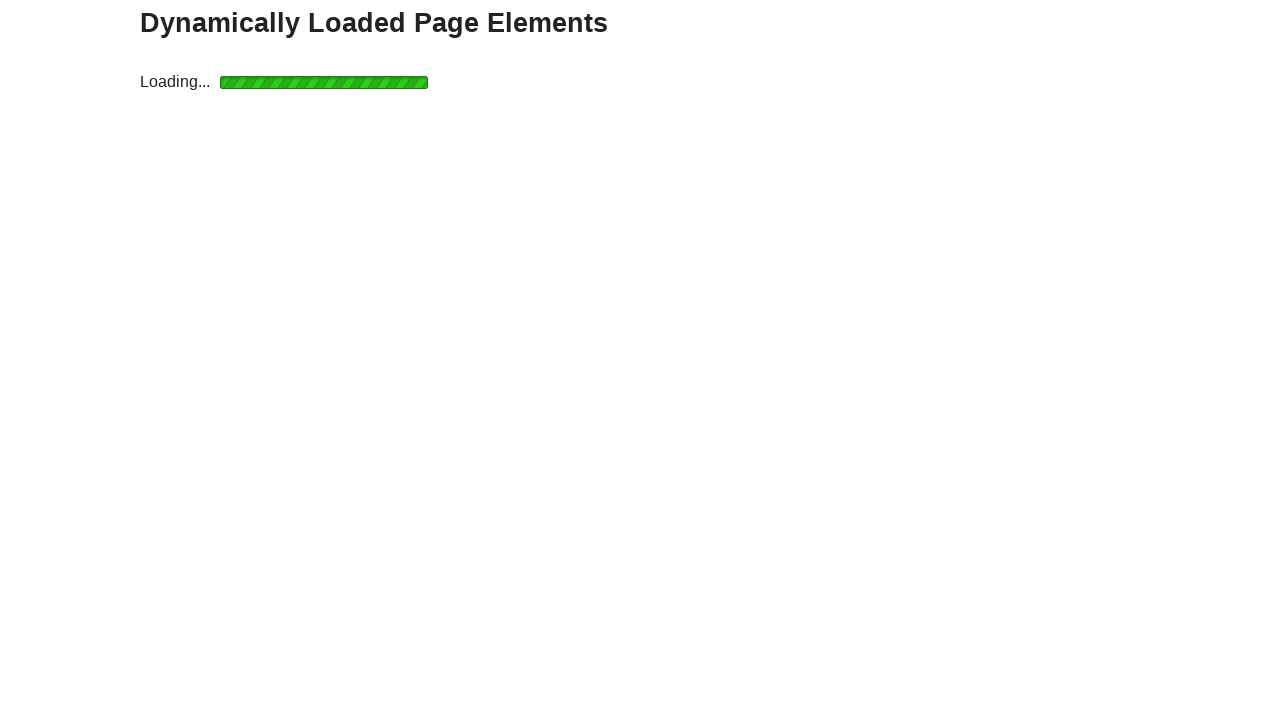

Waited for 'Hello World!' text to appear and element loaded
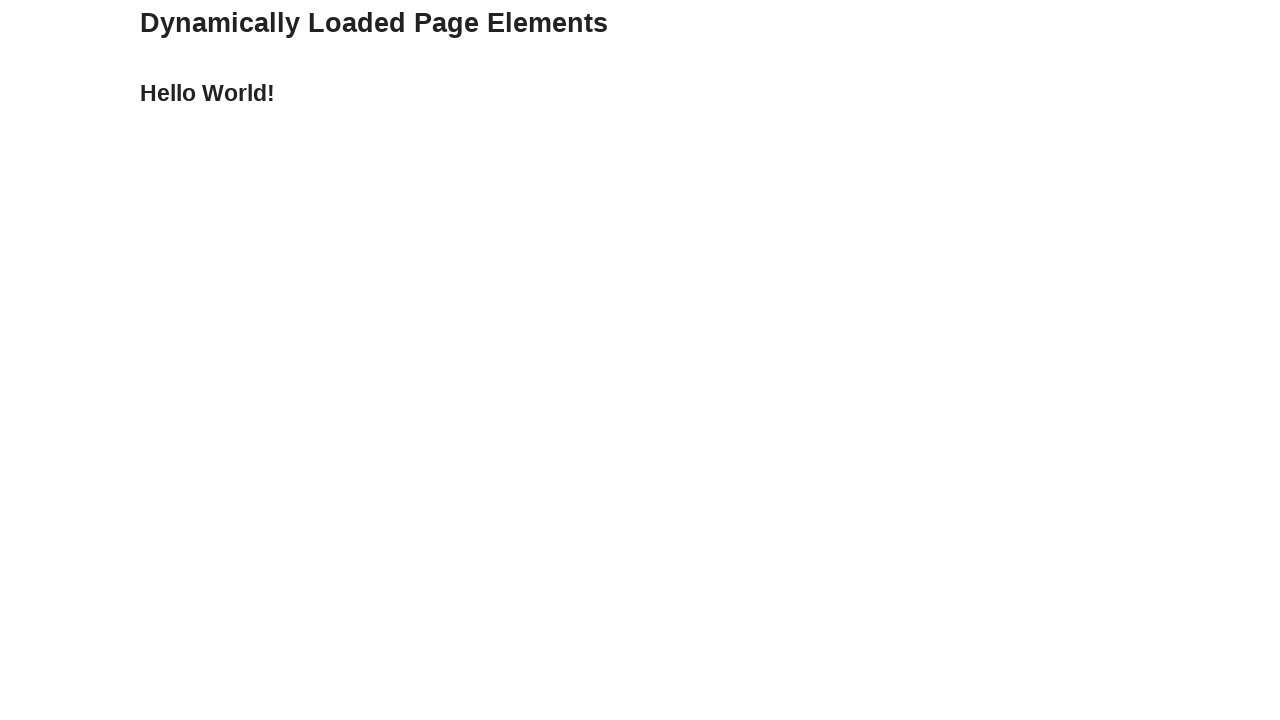

Verified that element contains 'Hello World!' text
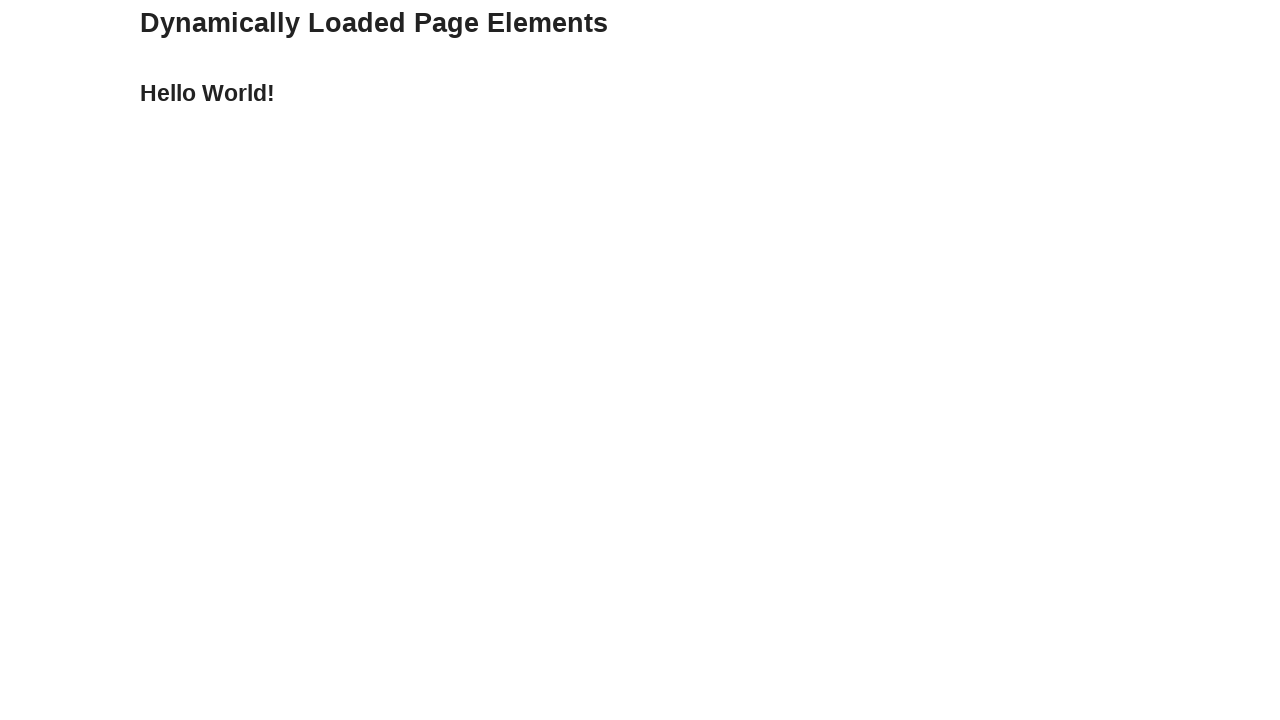

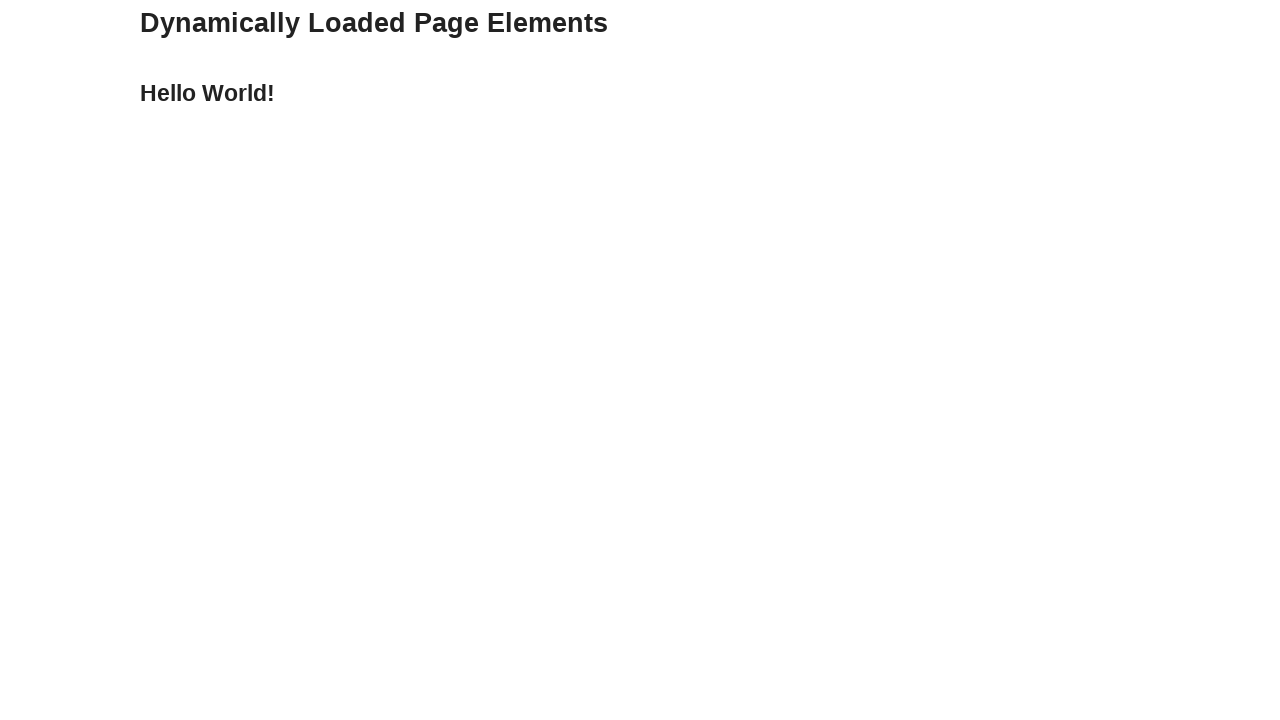